Tests that the currently applied filter link is highlighted with the 'selected' class.

Starting URL: https://demo.playwright.dev/todomvc

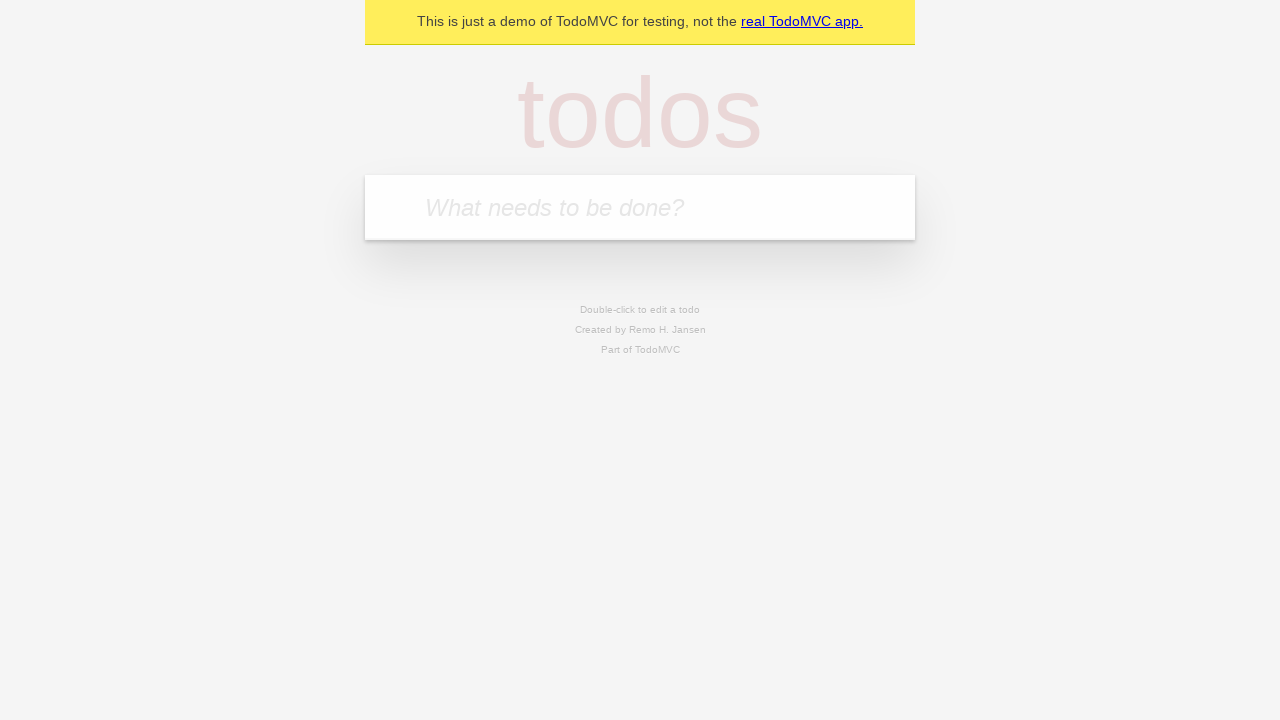

Navigated to TodoMVC demo page
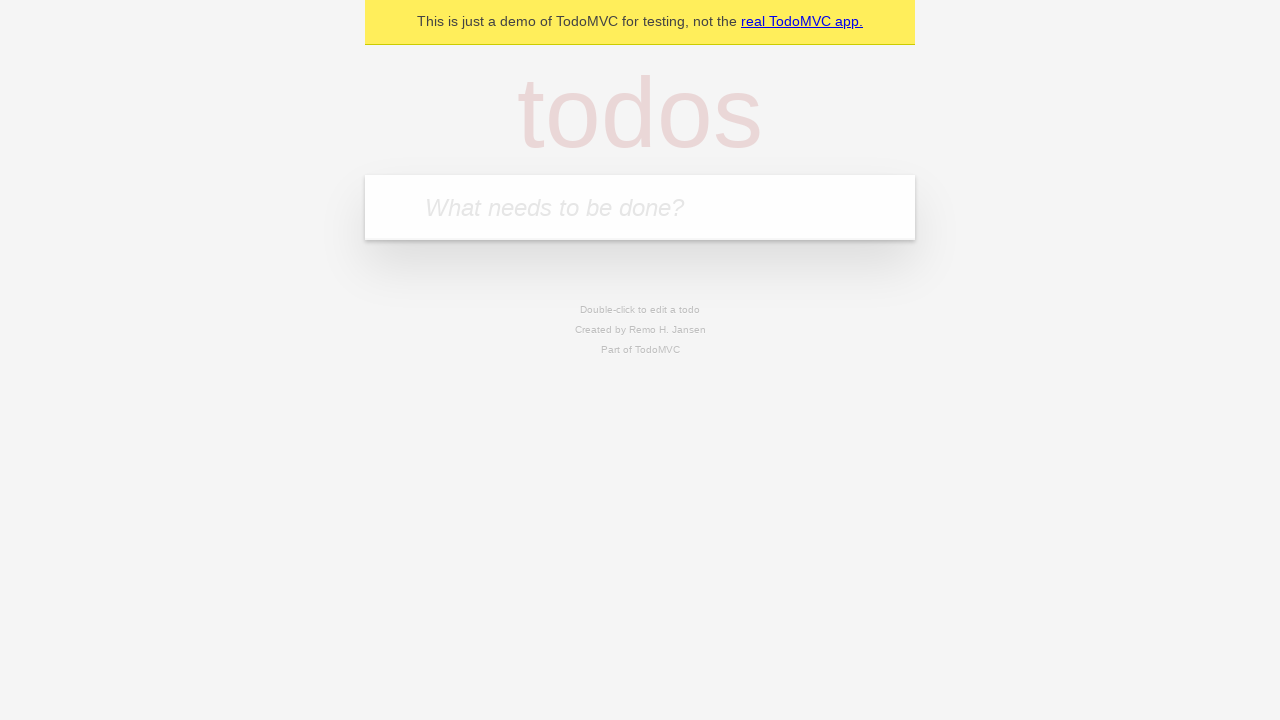

Located todo input field
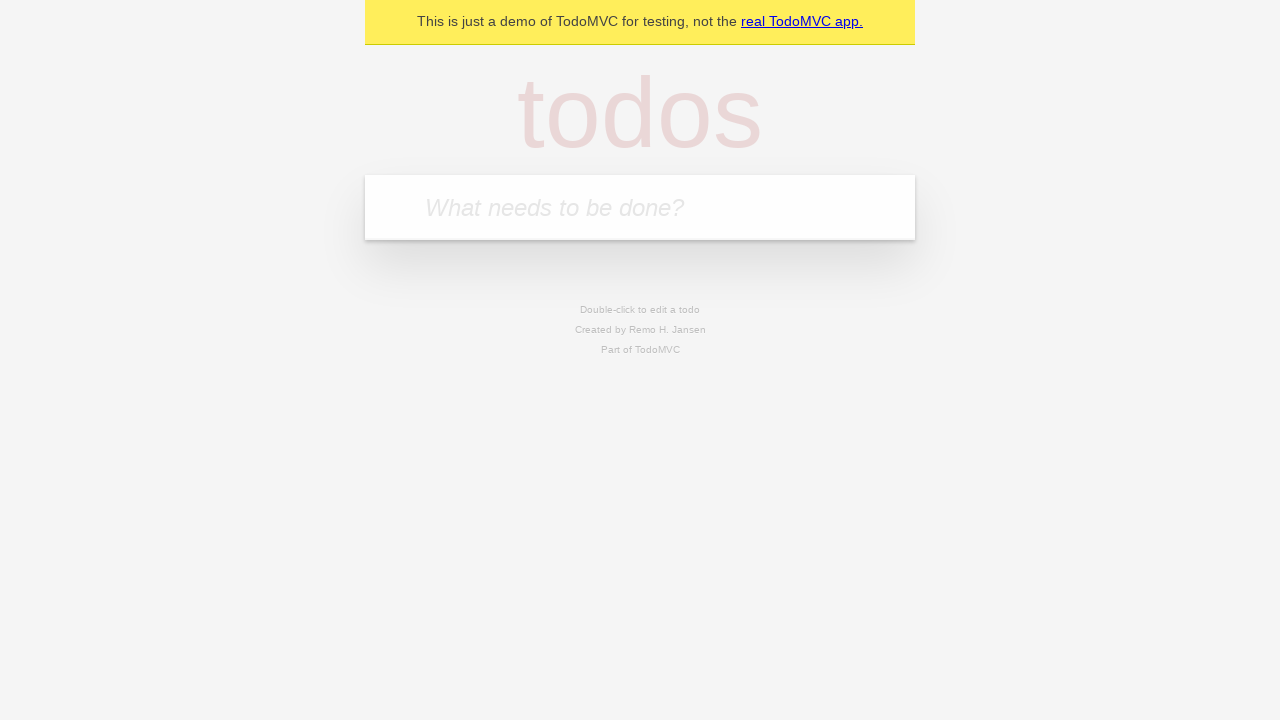

Filled todo input with 'buy some cheese' on internal:attr=[placeholder="What needs to be done?"i]
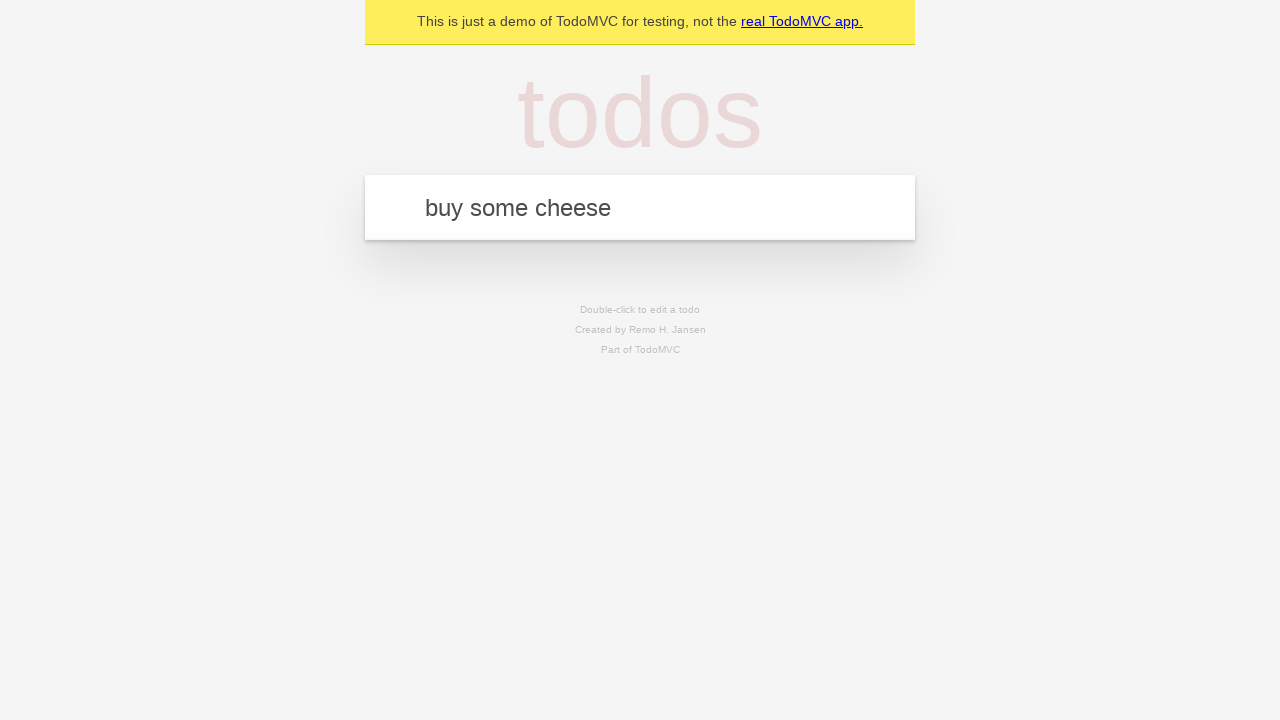

Pressed Enter to create todo 'buy some cheese' on internal:attr=[placeholder="What needs to be done?"i]
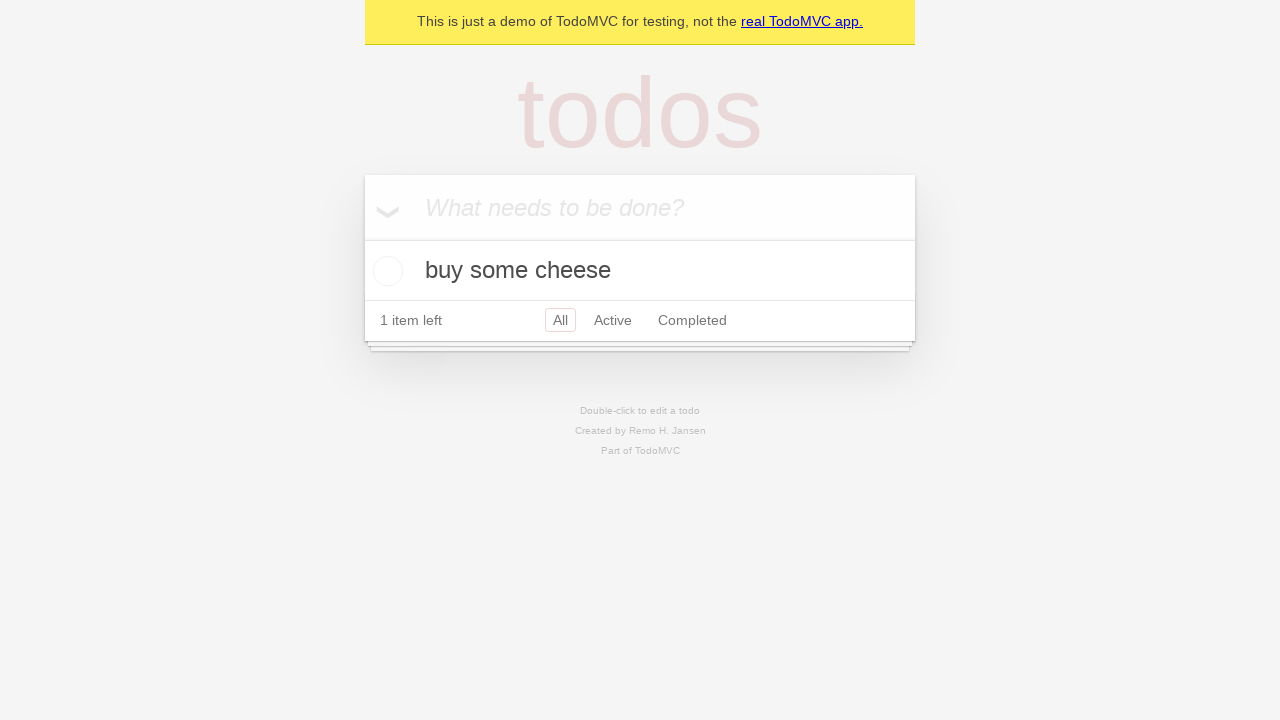

Filled todo input with 'feed the cat' on internal:attr=[placeholder="What needs to be done?"i]
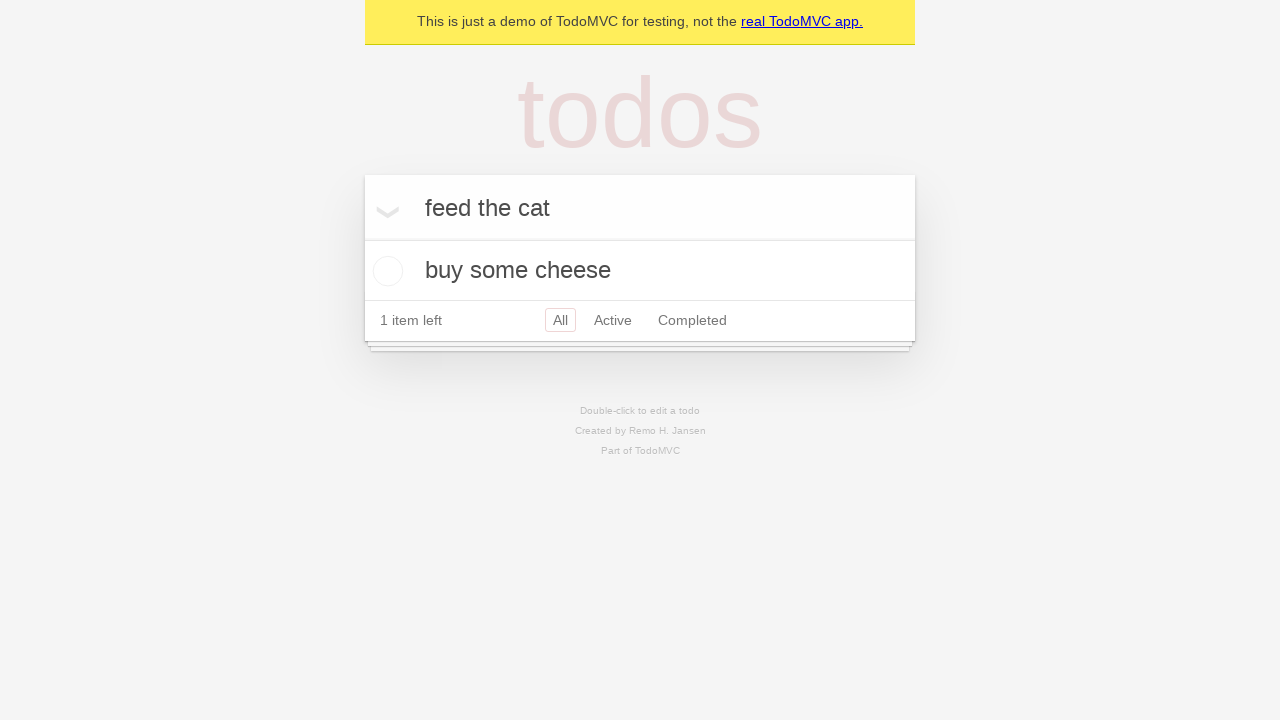

Pressed Enter to create todo 'feed the cat' on internal:attr=[placeholder="What needs to be done?"i]
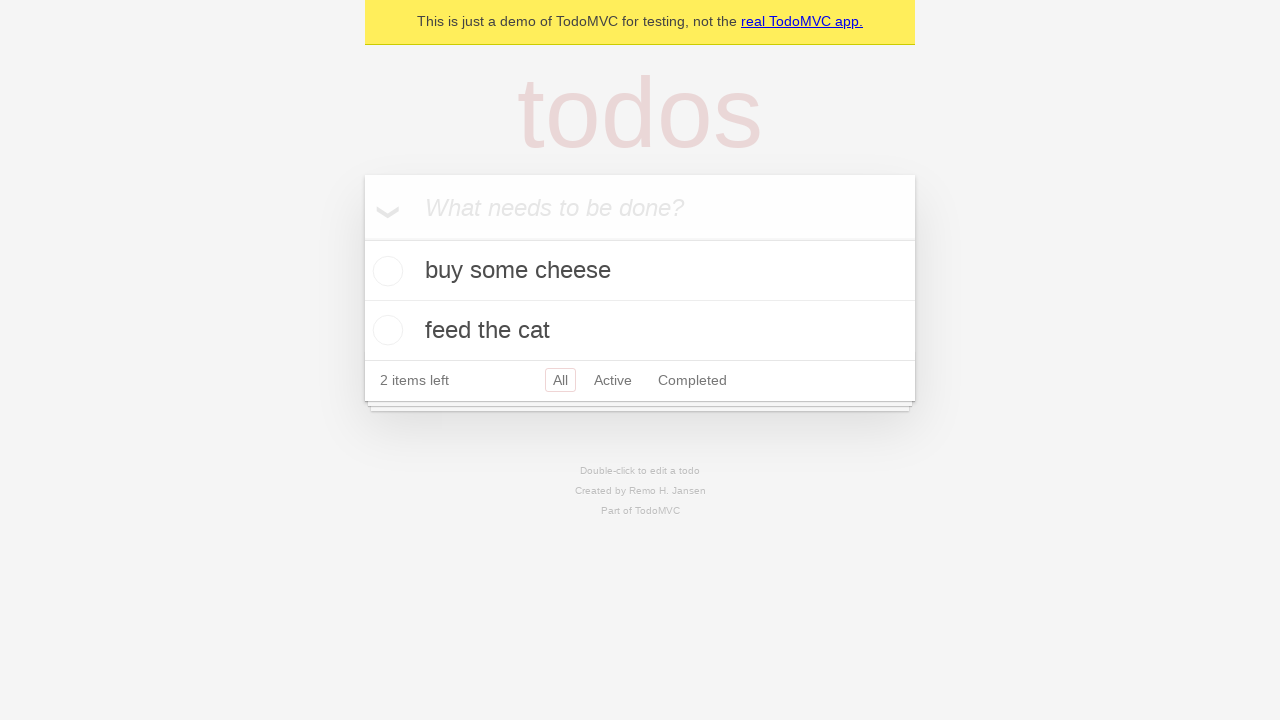

Filled todo input with 'book a doctors appointment' on internal:attr=[placeholder="What needs to be done?"i]
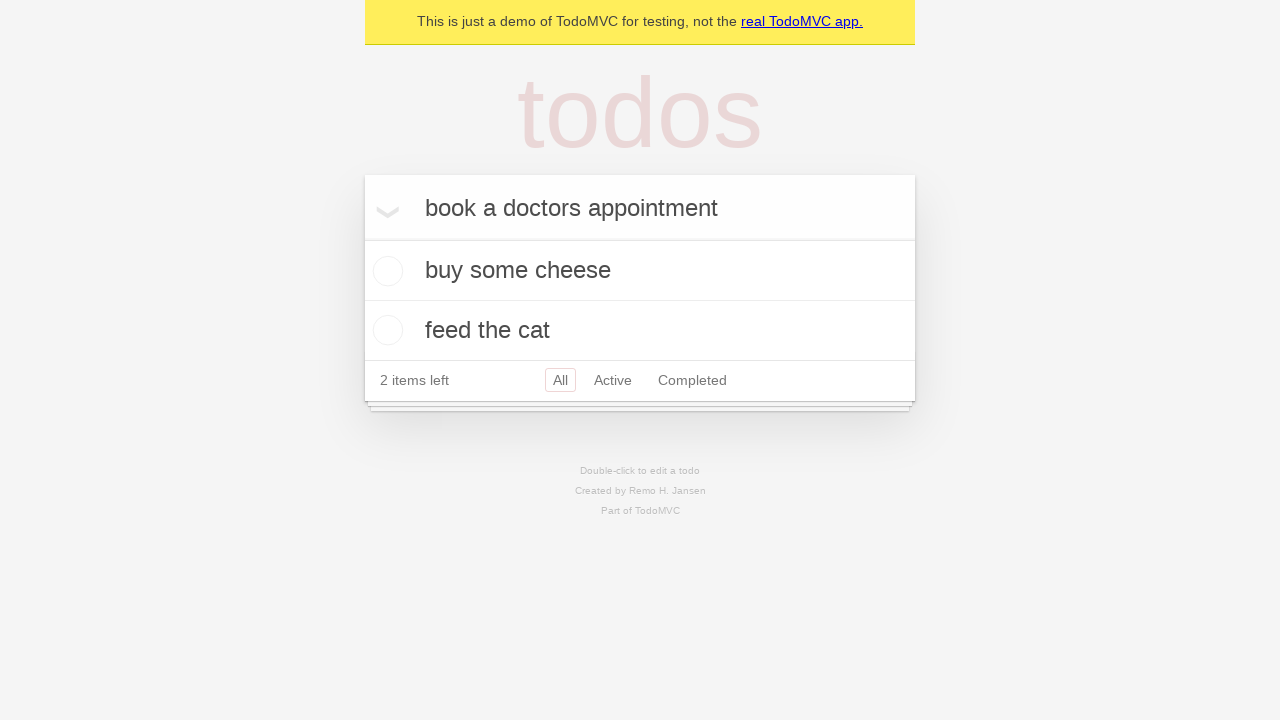

Pressed Enter to create todo 'book a doctors appointment' on internal:attr=[placeholder="What needs to be done?"i]
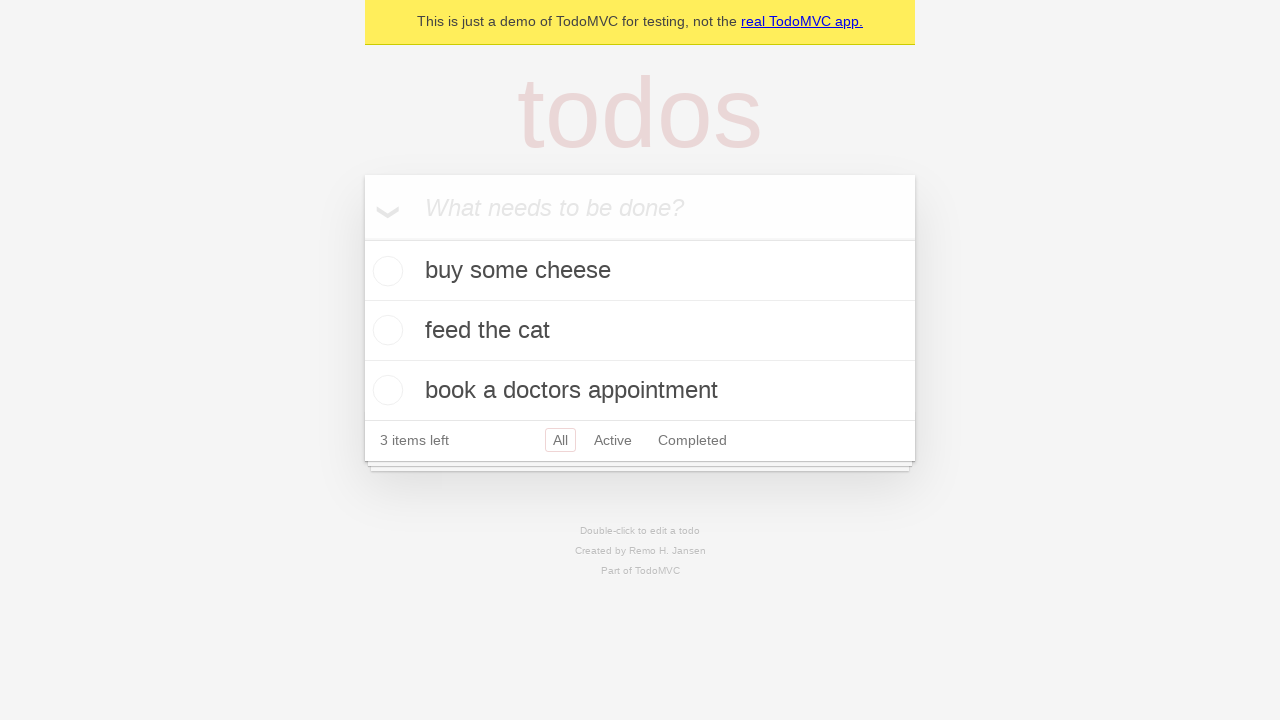

Located Active filter link
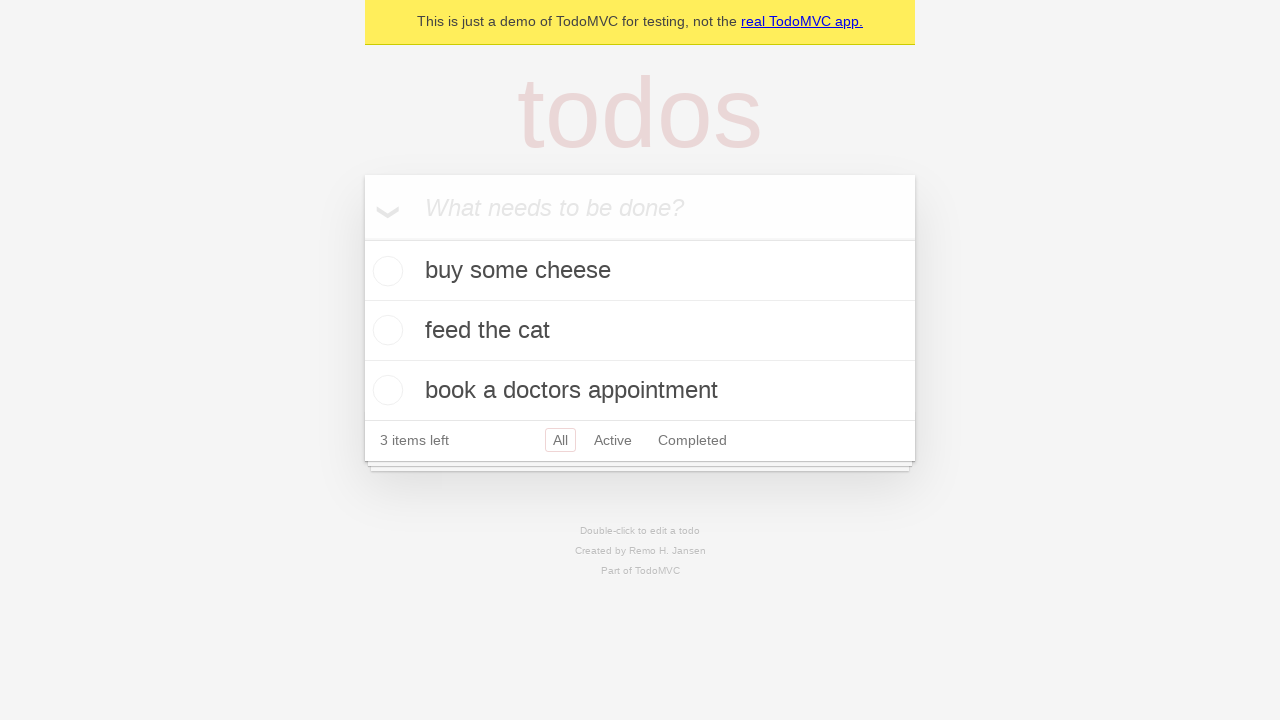

Clicked Active filter link at (613, 440) on internal:role=link[name="Active"i]
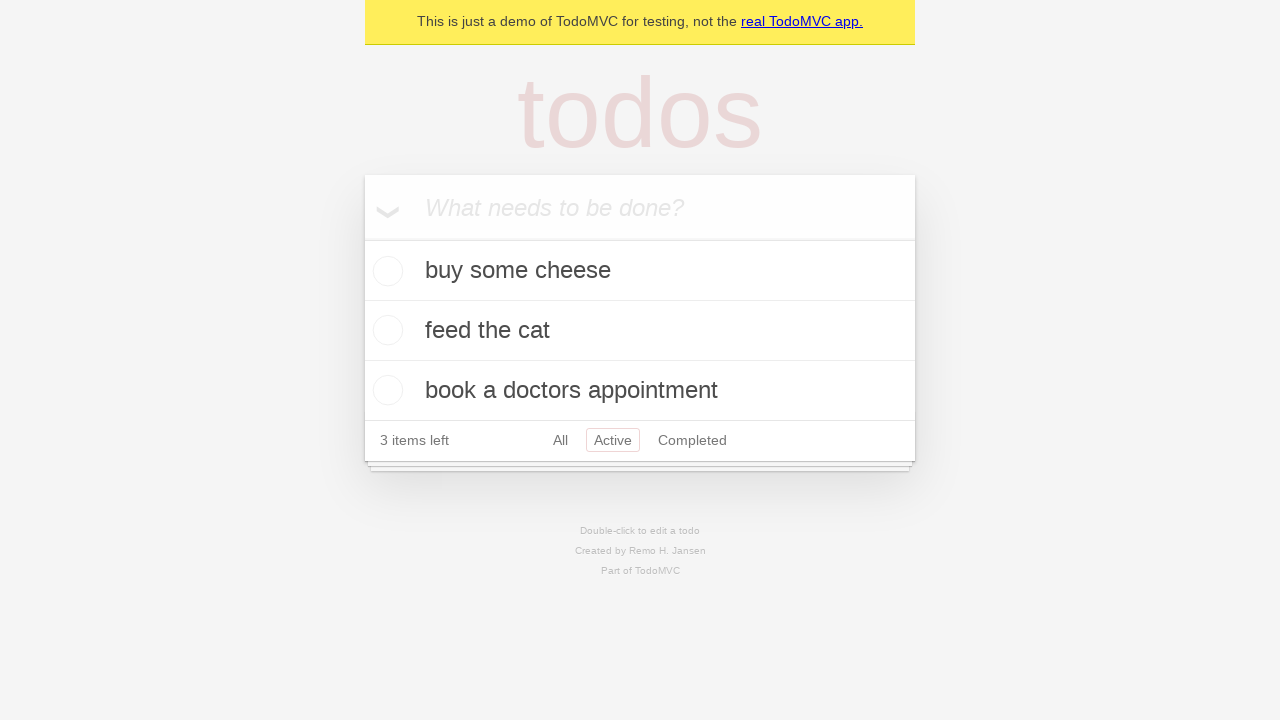

Located Completed filter link
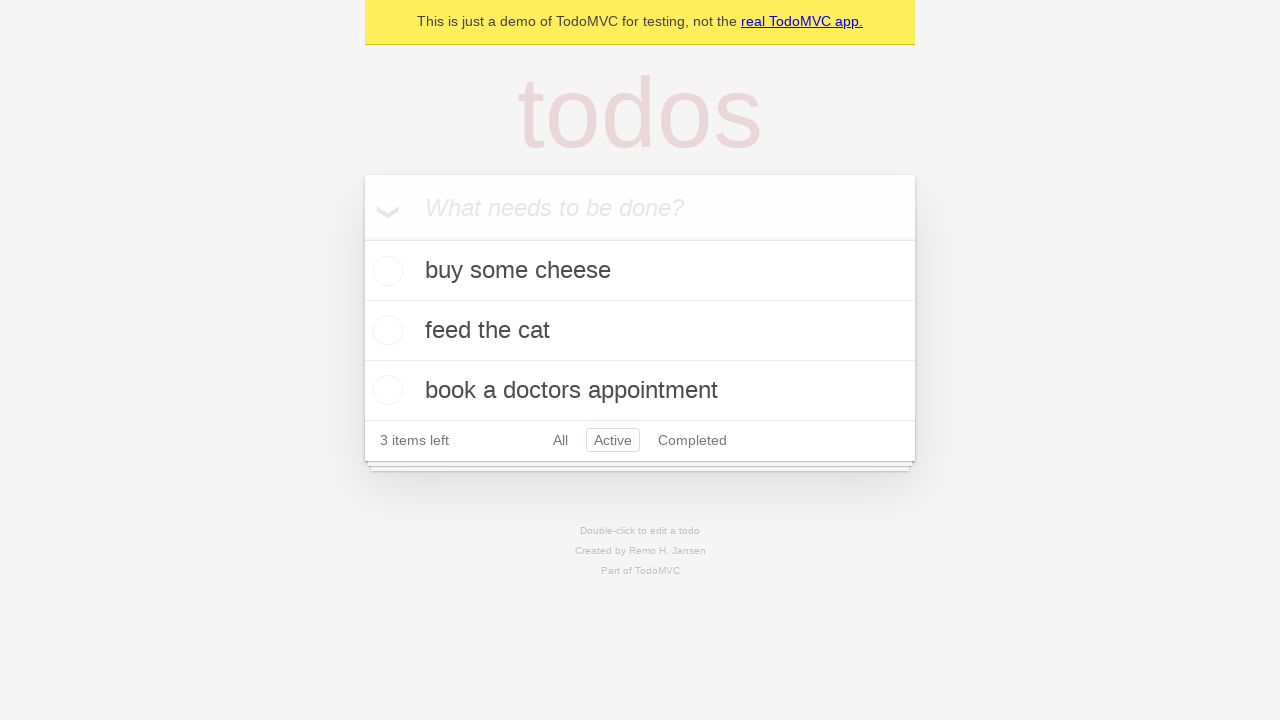

Clicked Completed filter link at (692, 440) on internal:role=link[name="Completed"i]
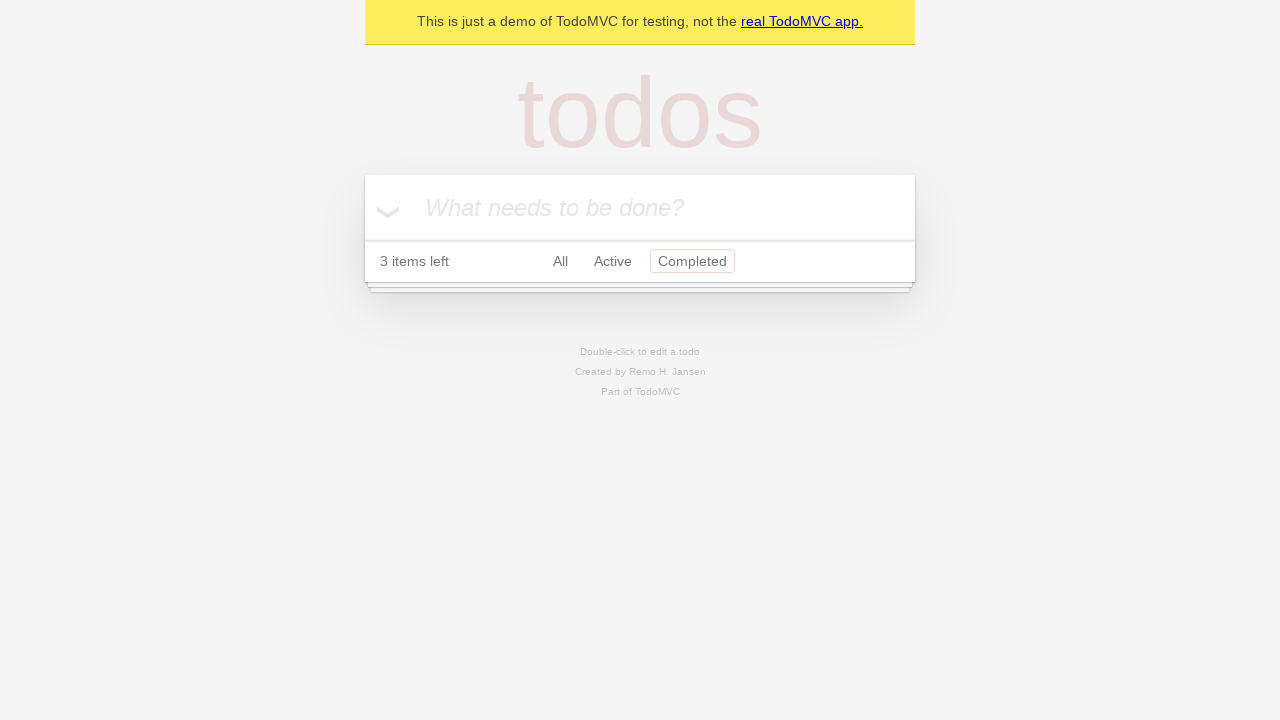

Verified Completed filter link is highlighted with 'selected' class
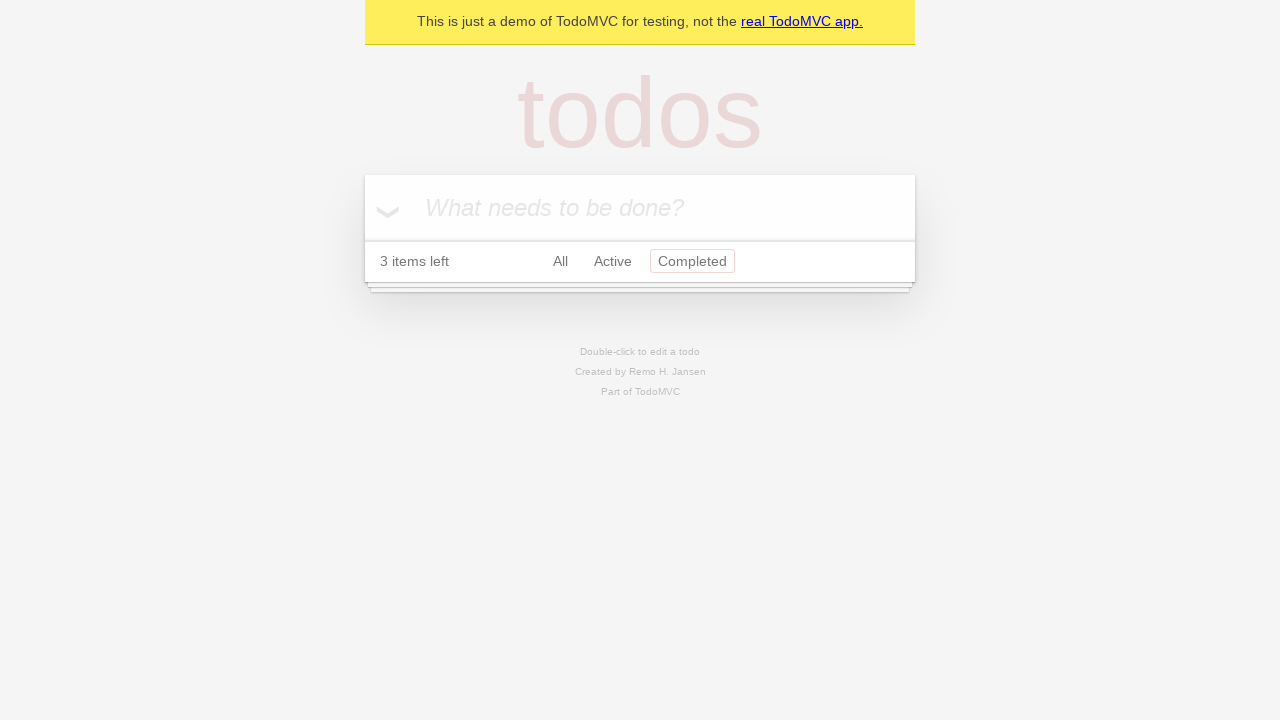

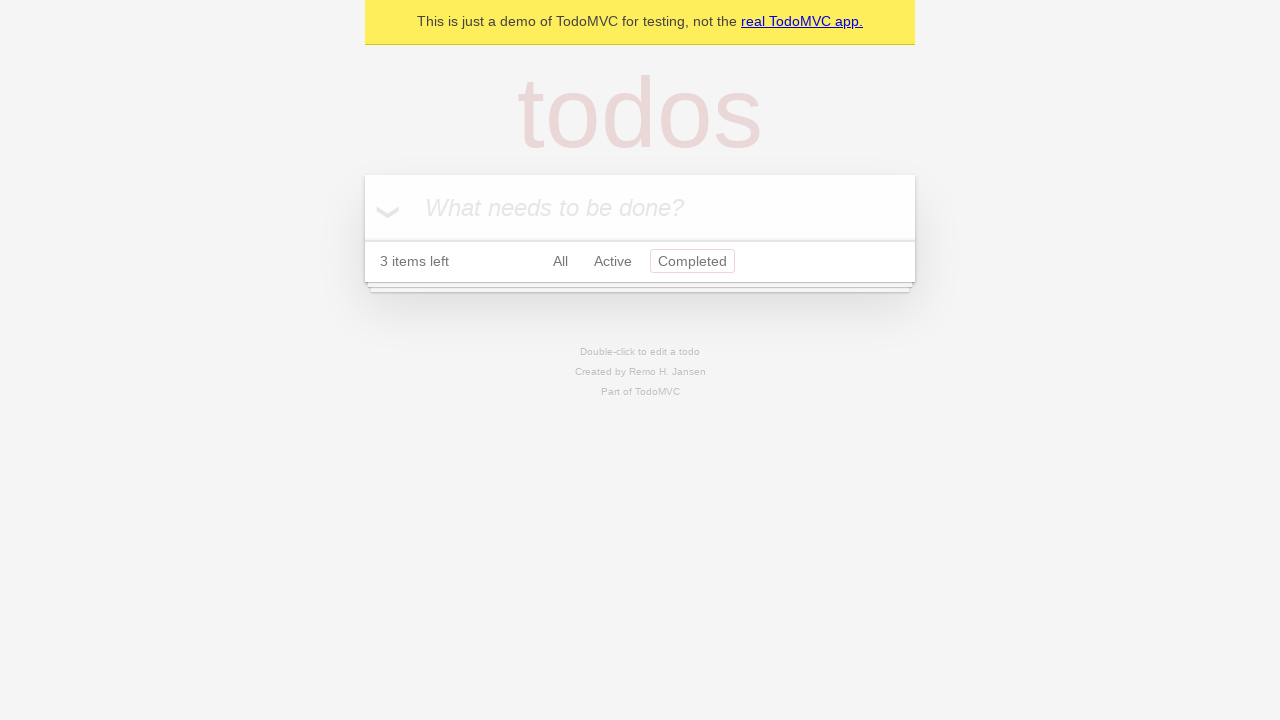